Tests enabling a disabled text field and entering text into it

Starting URL: https://the-internet.herokuapp.com/dynamic_controls

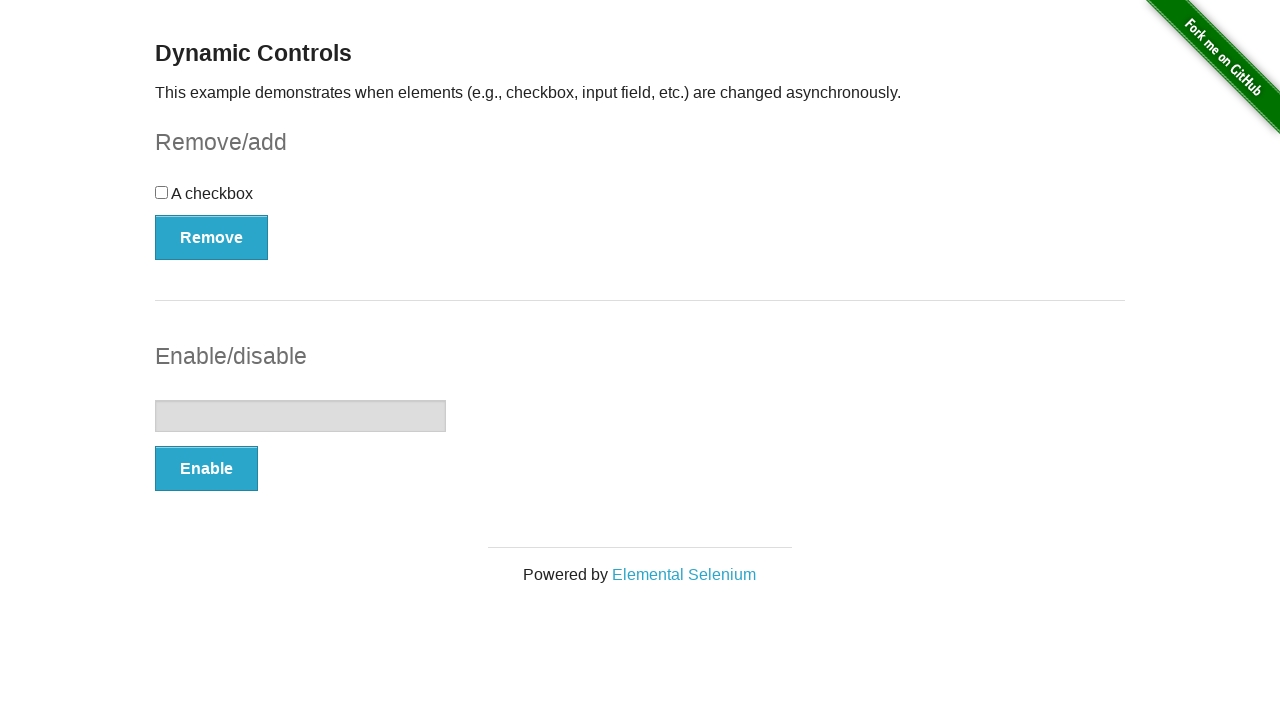

Clicked Enable button to enable the text field at (206, 469) on xpath=//button[contains(text(), 'Enable')]
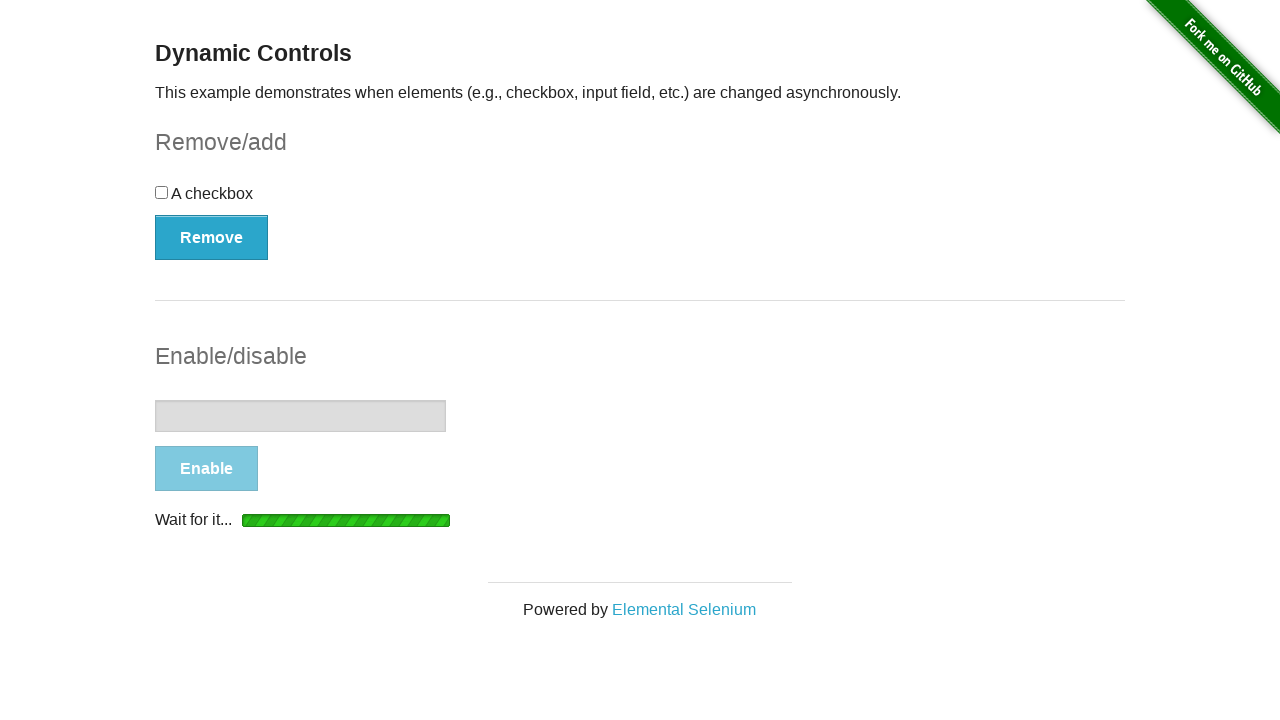

Text field became visible
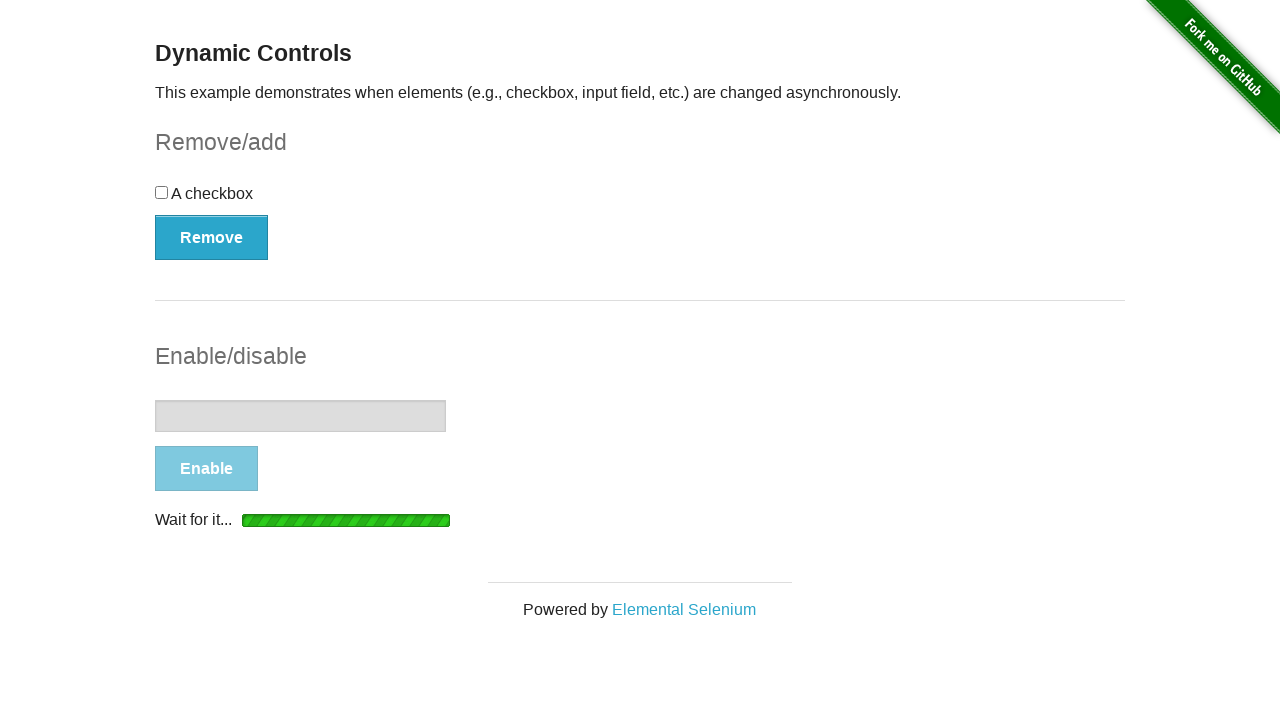

Text field is now enabled
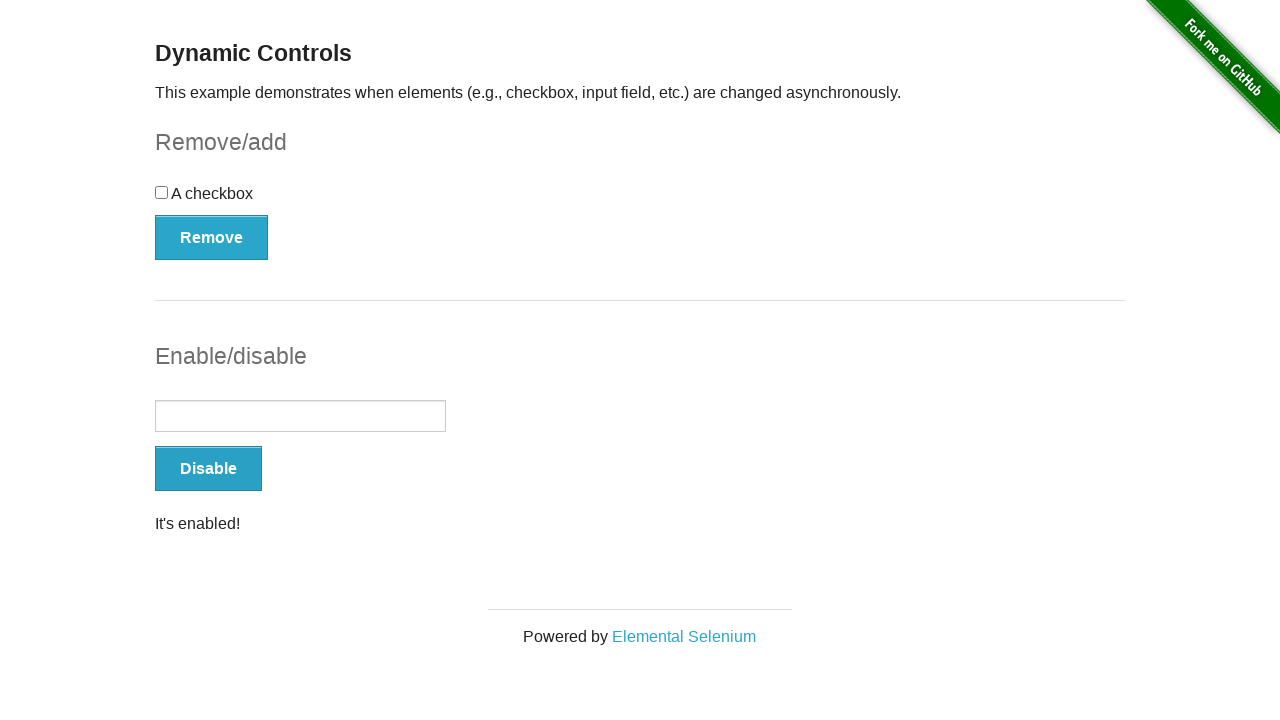

Filled enabled text field with 'Hello!' on //form[@id='input-example']/input
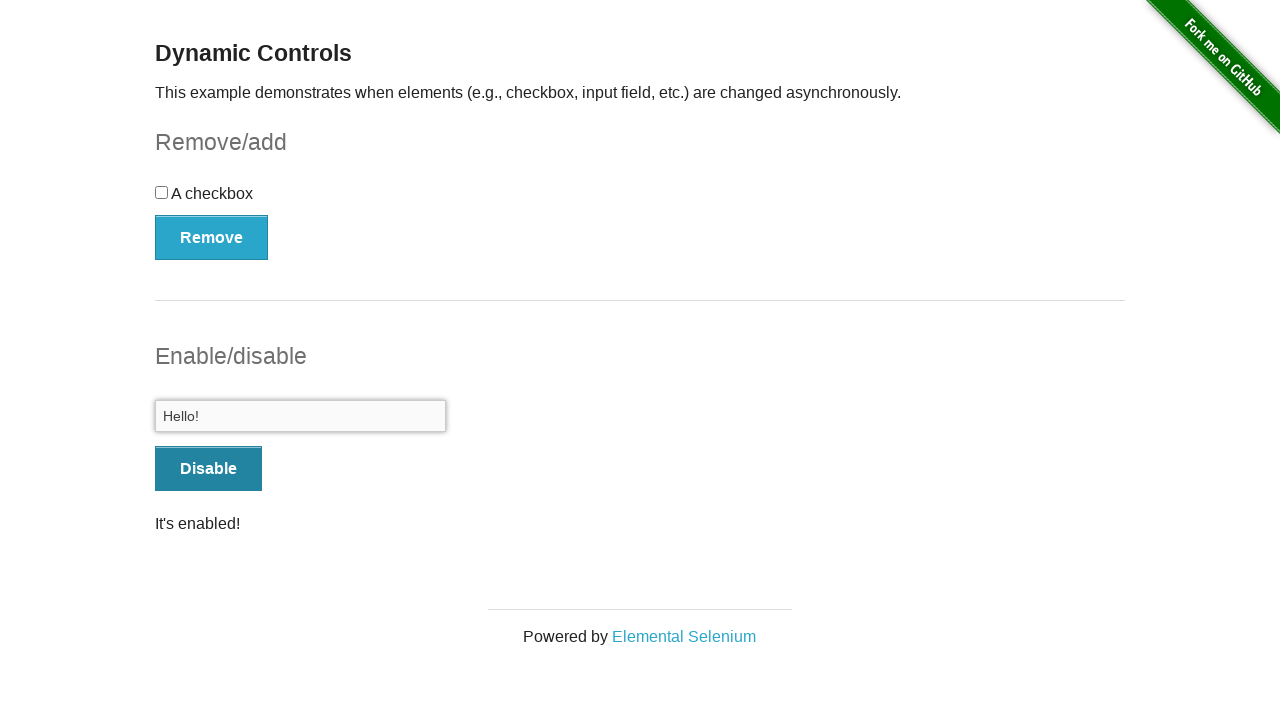

Retrieved input value from text field
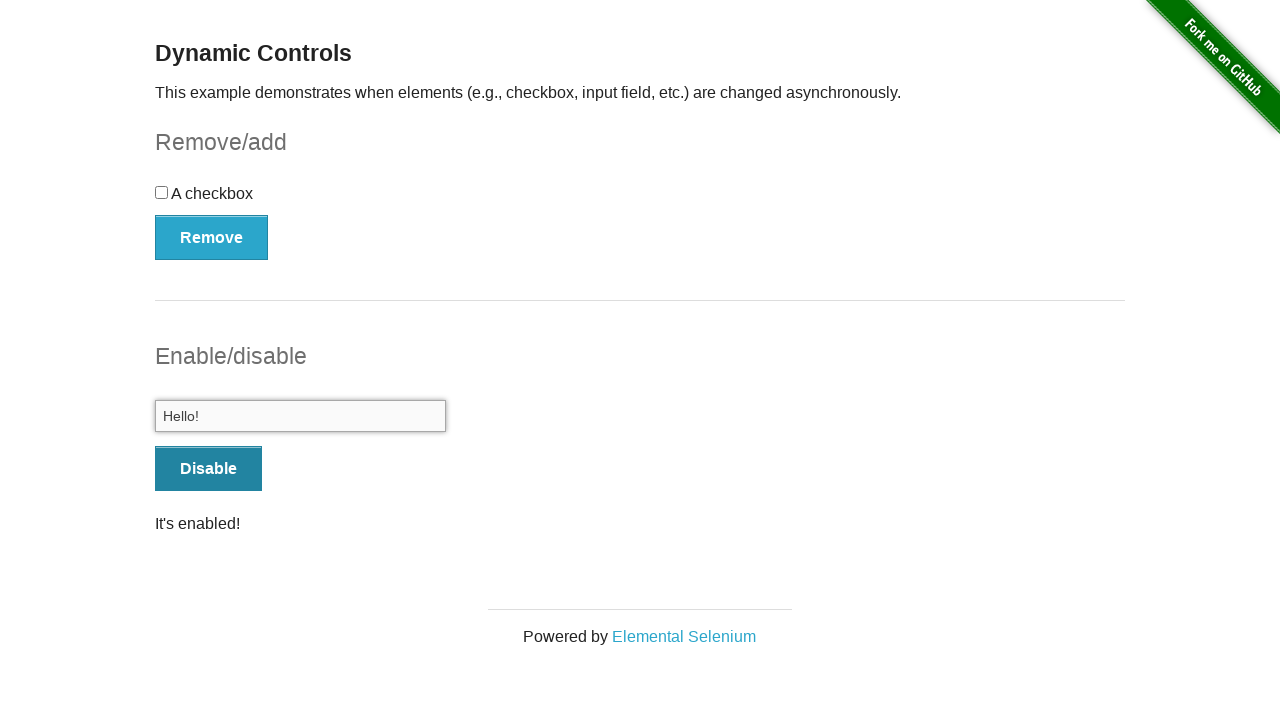

Verified input value is 'Hello!'
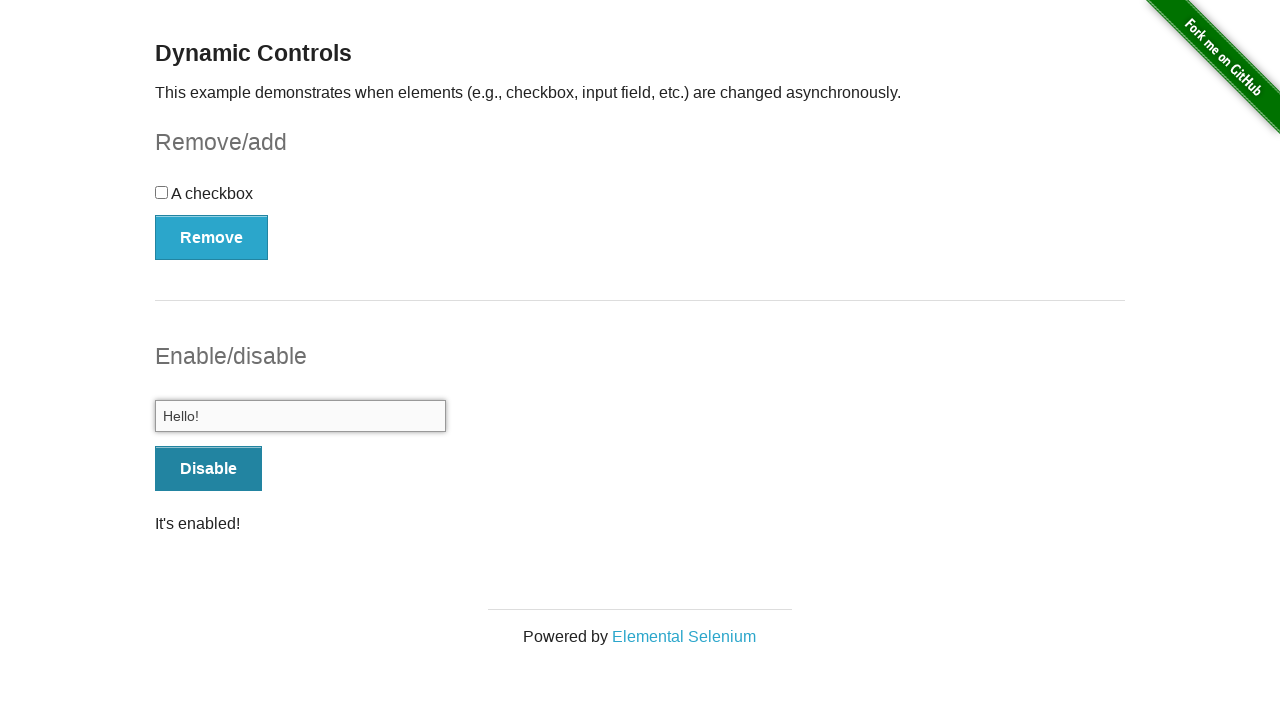

Retrieved success message text
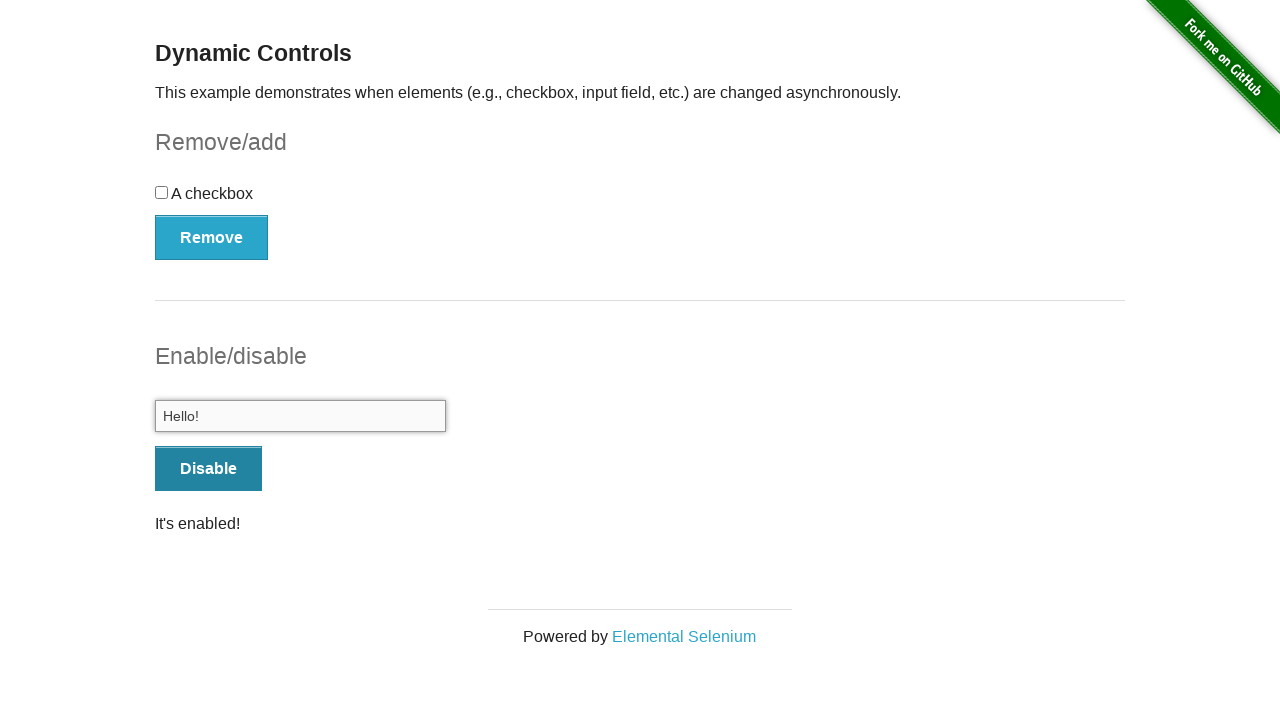

Verified success message displays 'It's enabled!'
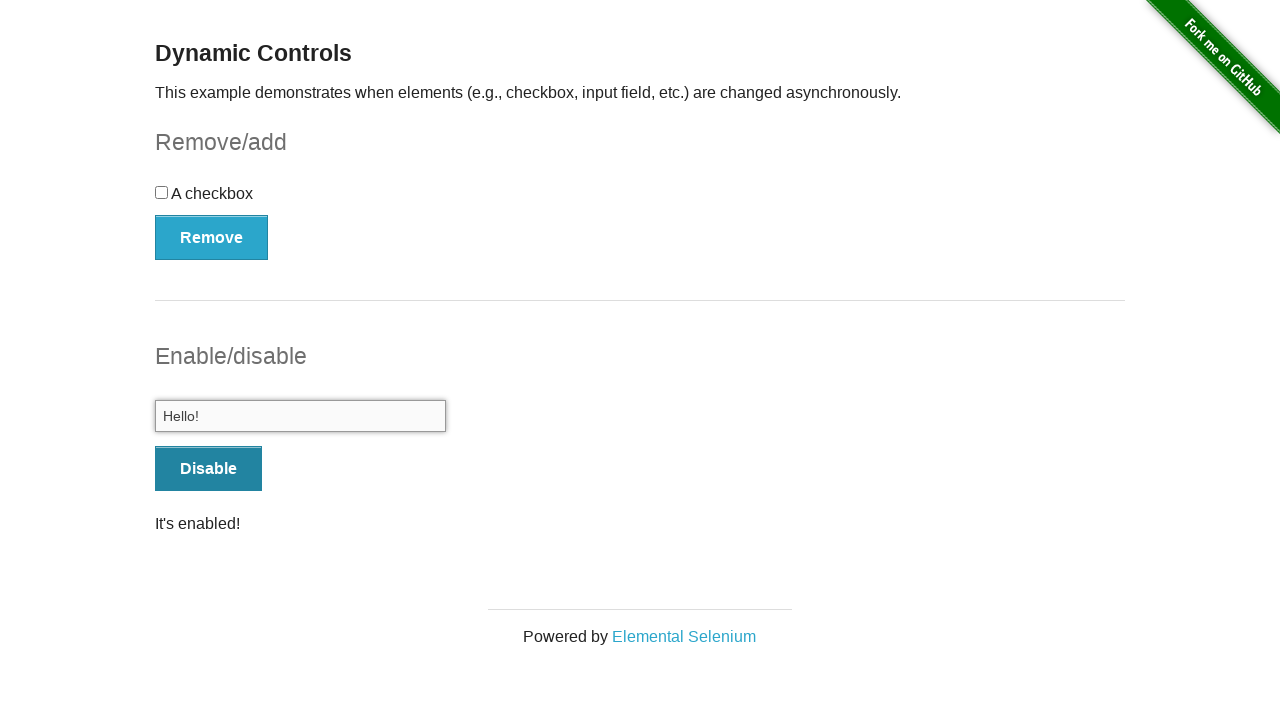

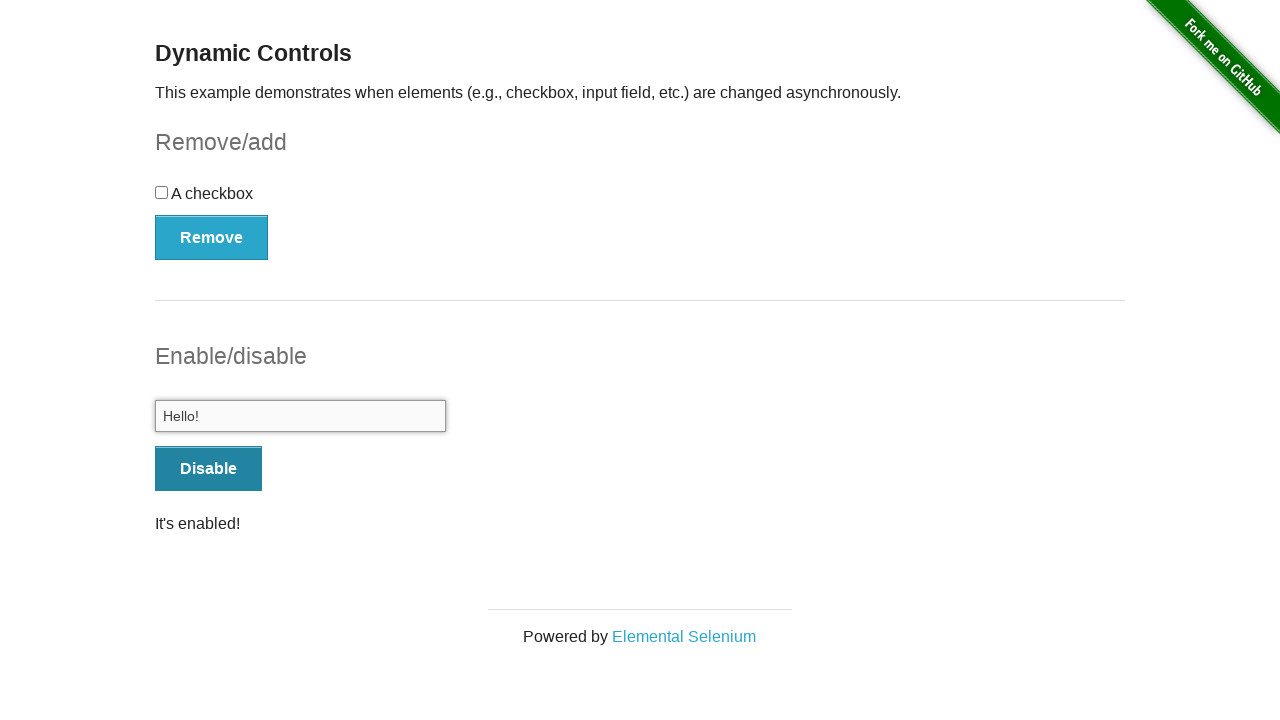